Tests browser window functionality by clicking the "New Window" button three times to open multiple browser windows

Starting URL: https://demoqa.com/browser-windows

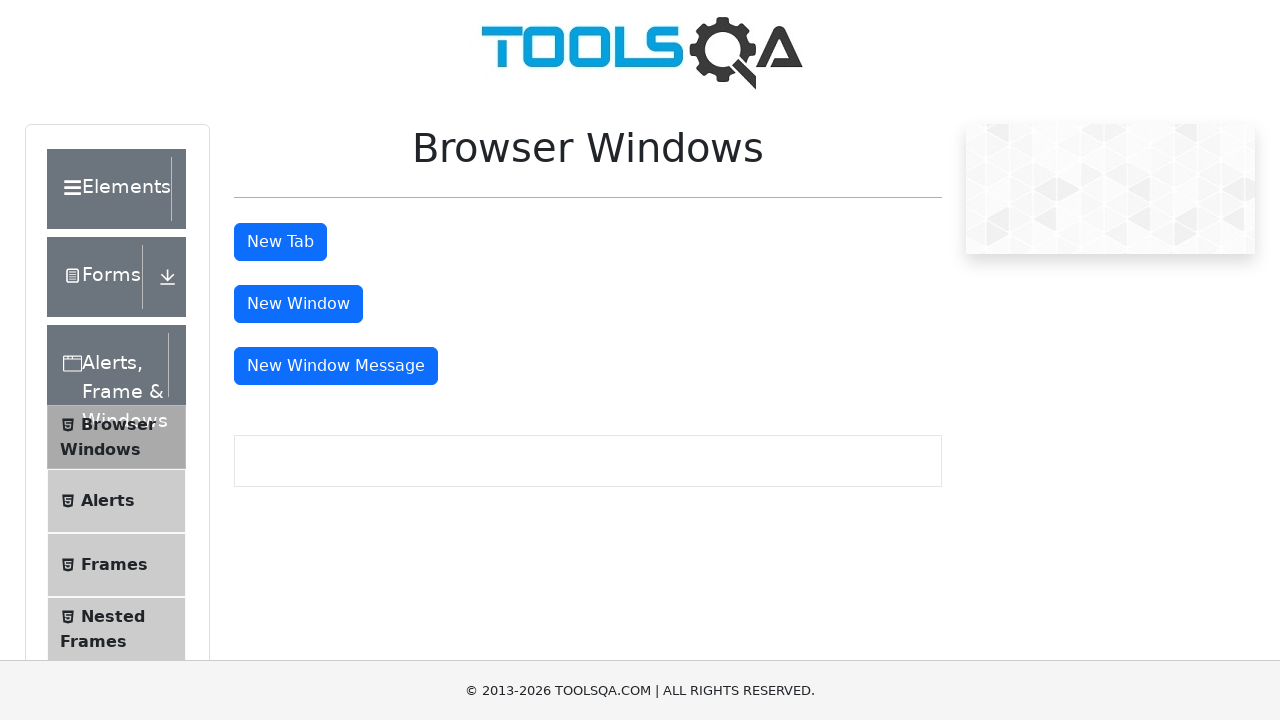

Clicked 'New Window' button to open a new browser window at (298, 304) on #windowButton
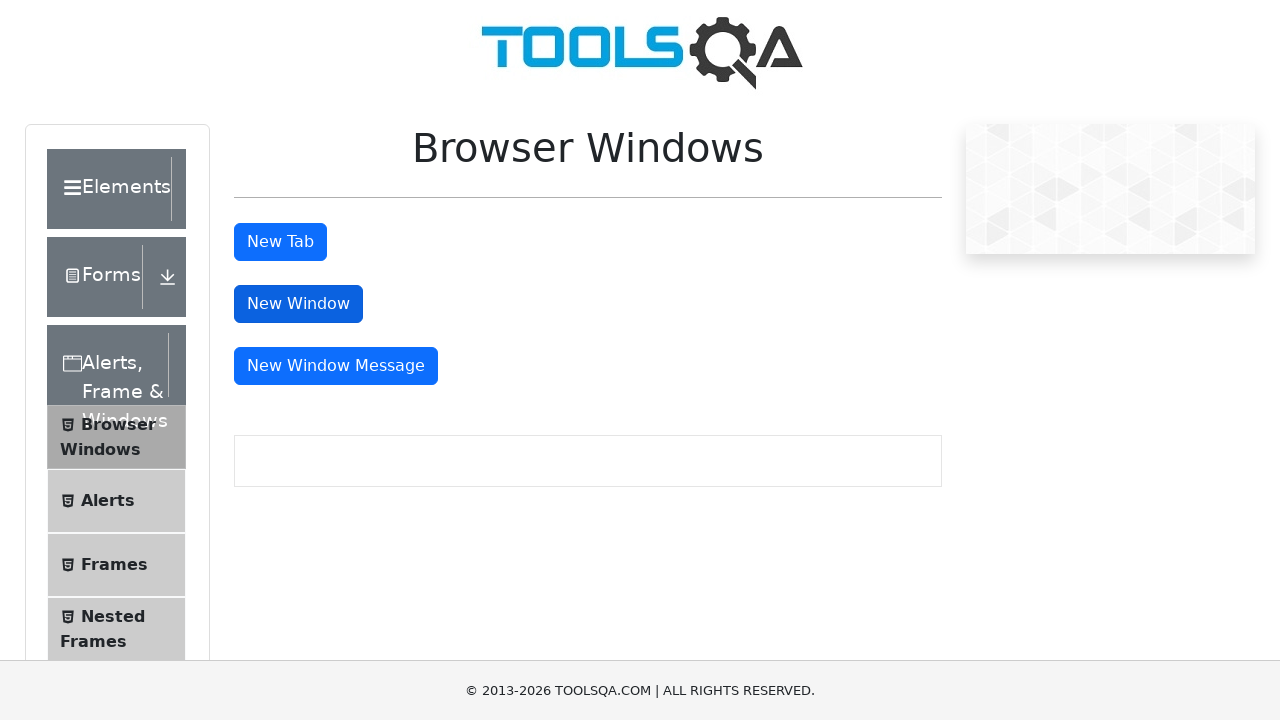

Waited 3 seconds for new window to open
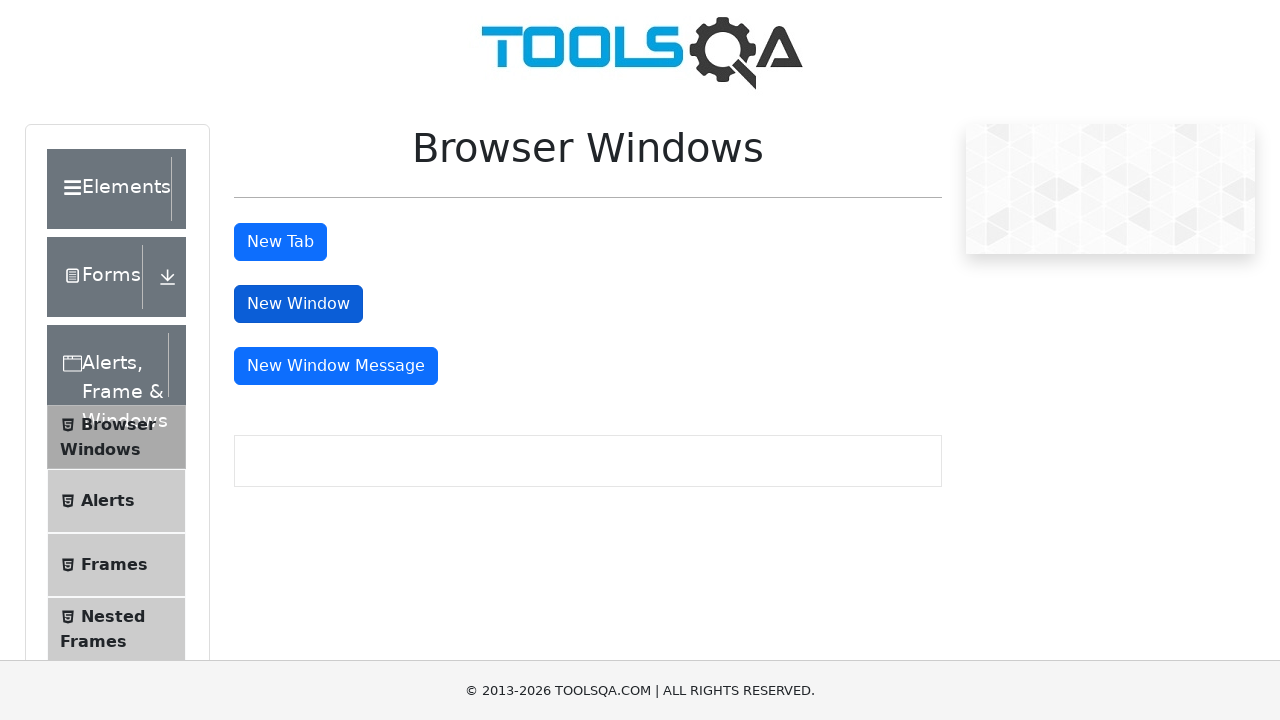

Clicked 'New Window' button to open a new browser window at (298, 304) on #windowButton
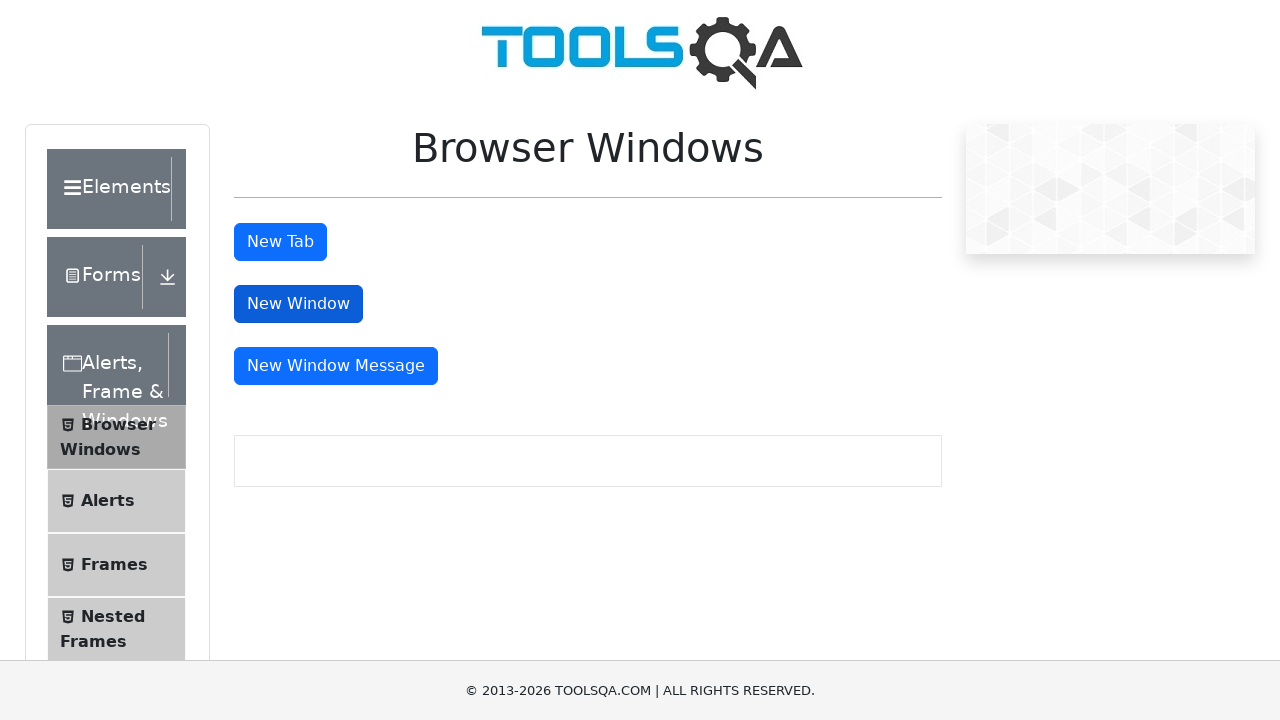

Waited 3 seconds for new window to open
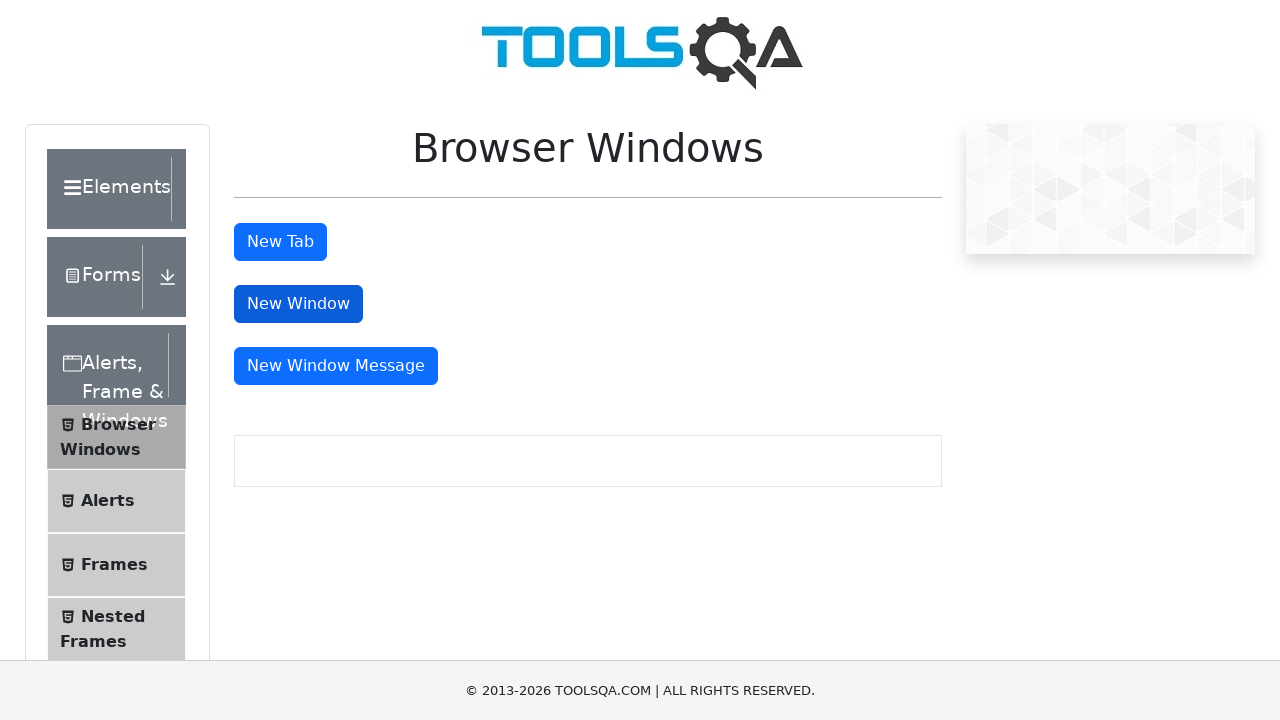

Clicked 'New Window' button to open a new browser window at (298, 304) on #windowButton
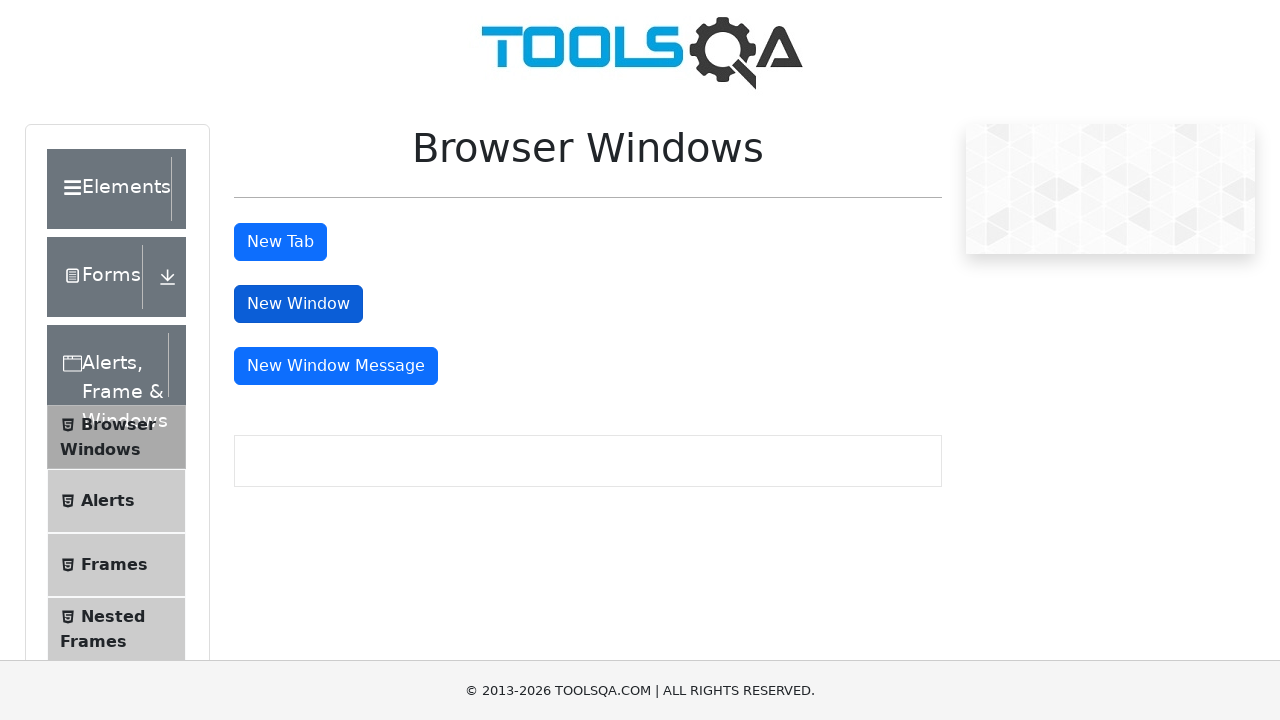

Waited 3 seconds for new window to open
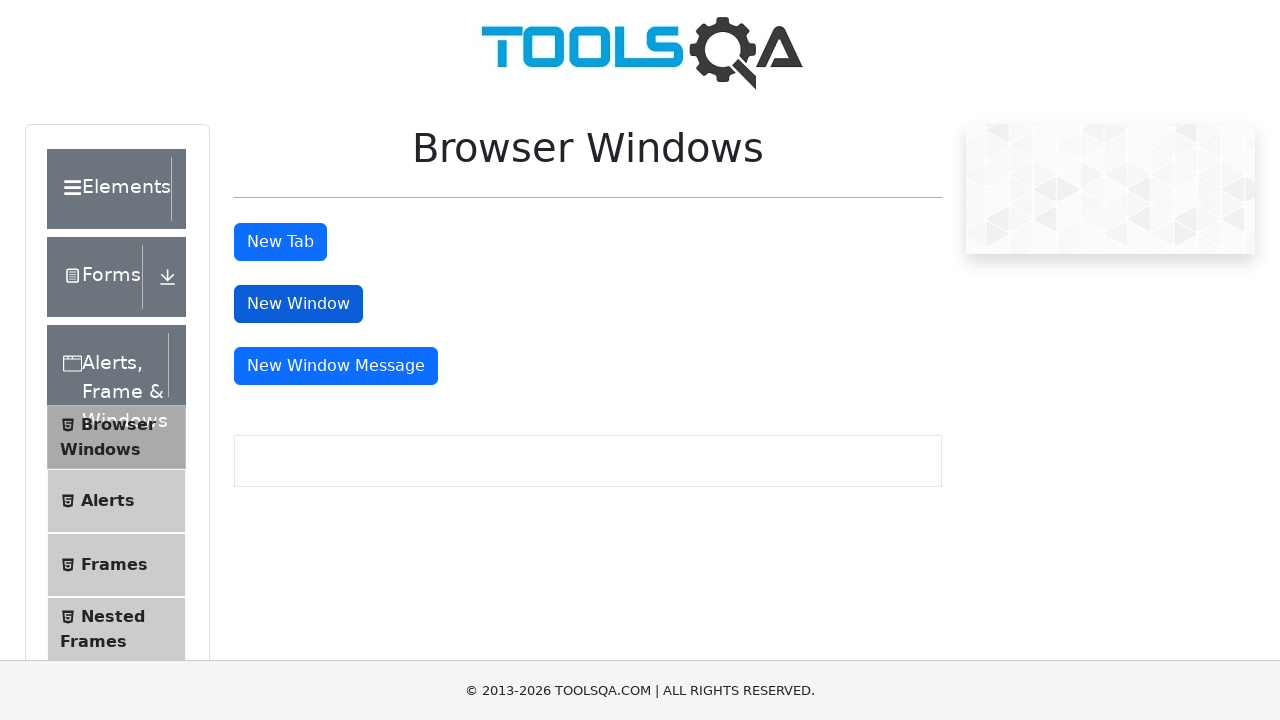

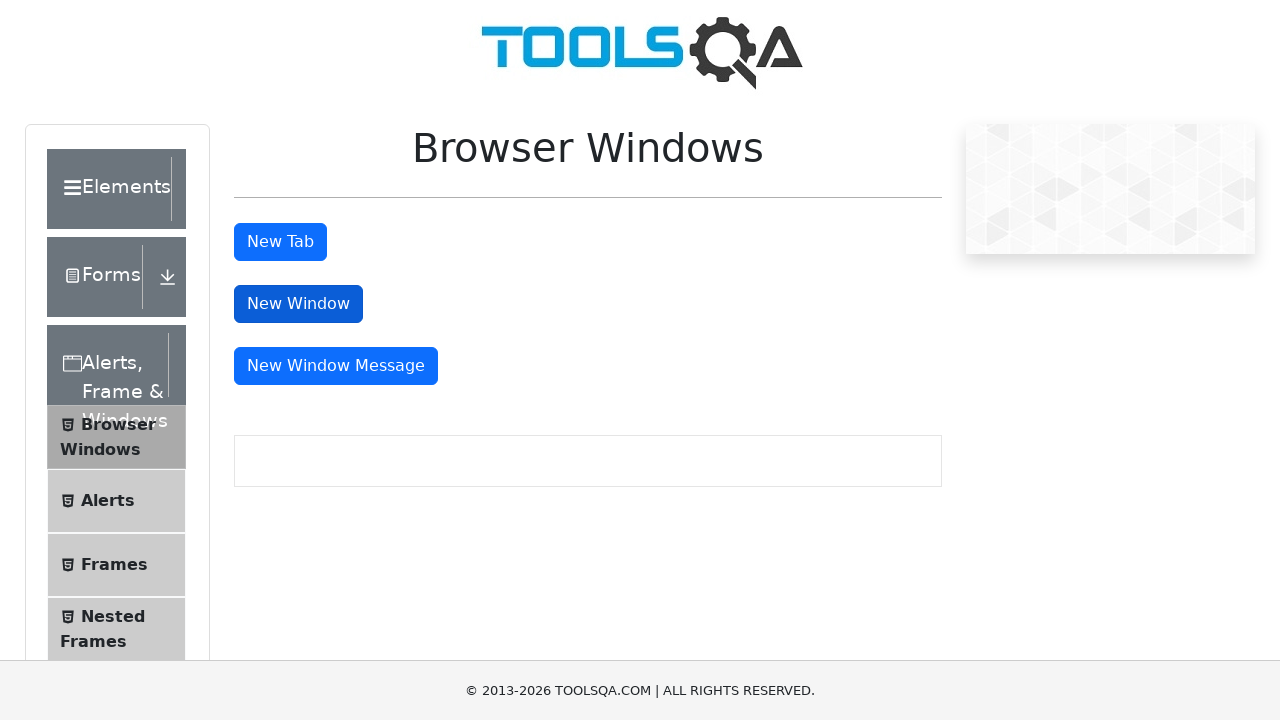